Tests dynamic properties page by waiting for a button to become visible after a delay, then clicking it to verify dynamic element visibility functionality.

Starting URL: https://demoqa.com/dynamic-properties

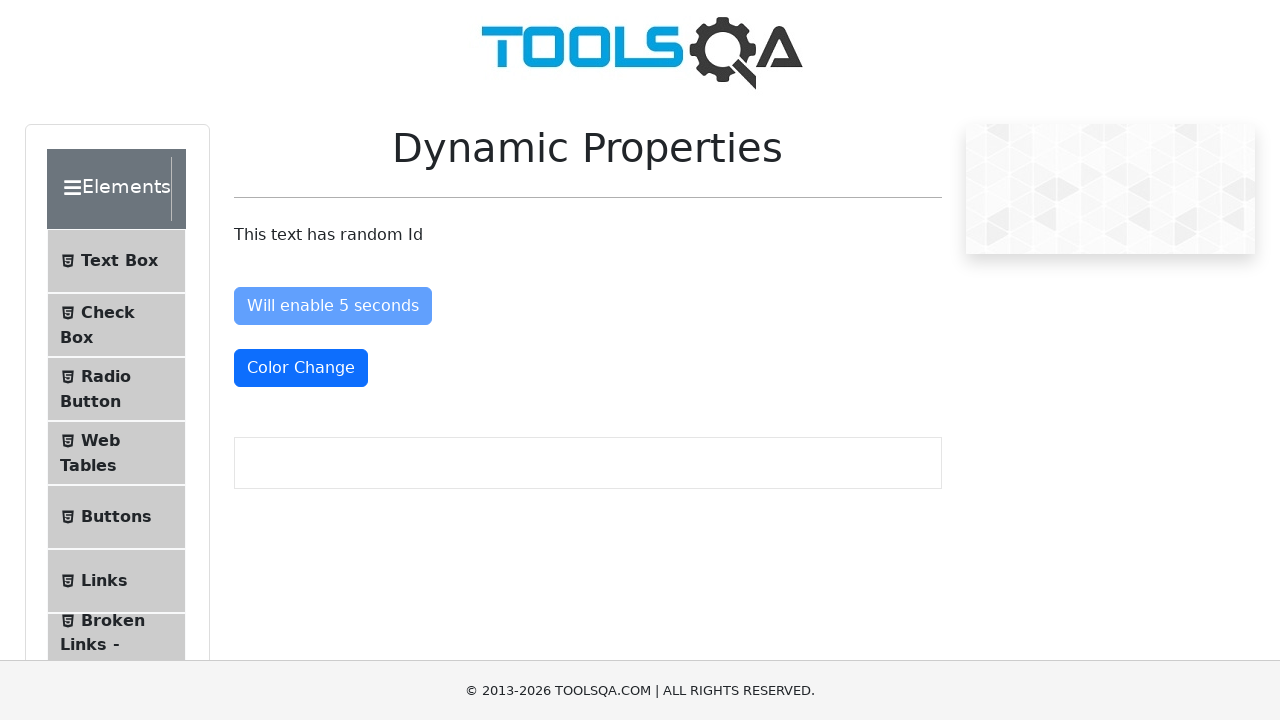

Waited for dynamic button to become visible after delay
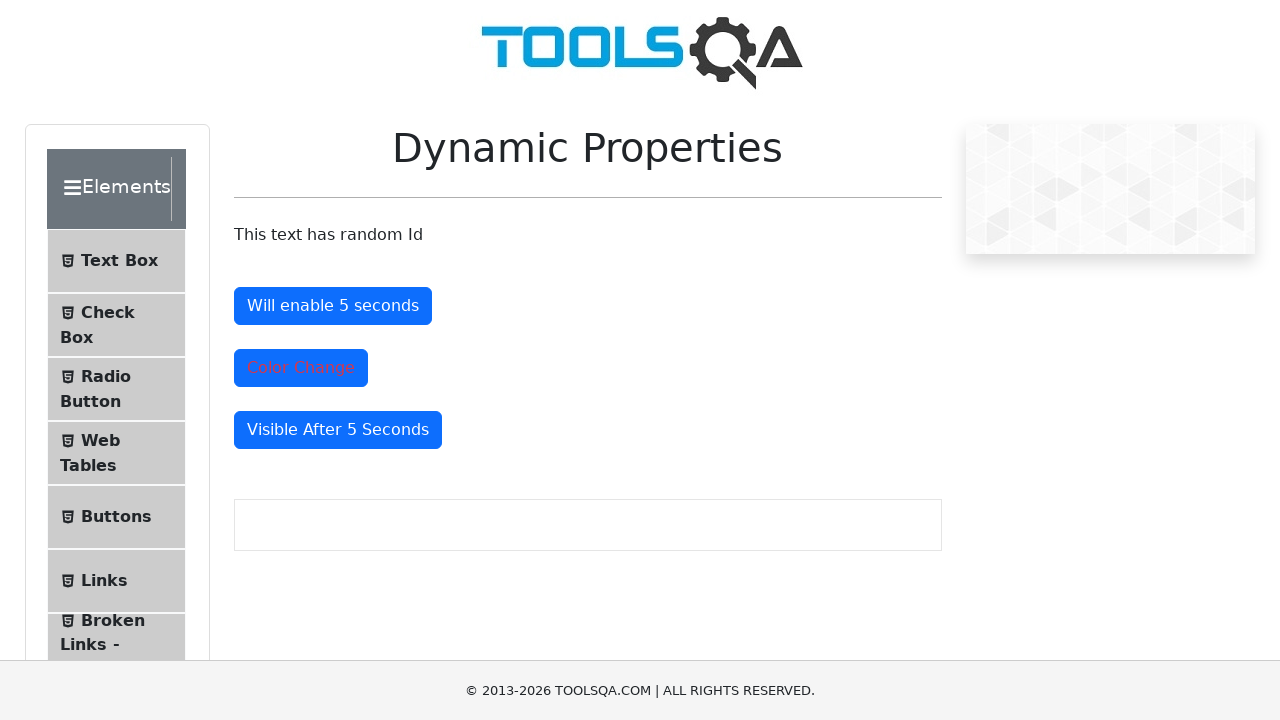

Clicked the dynamically visible button at (338, 430) on #visibleAfter
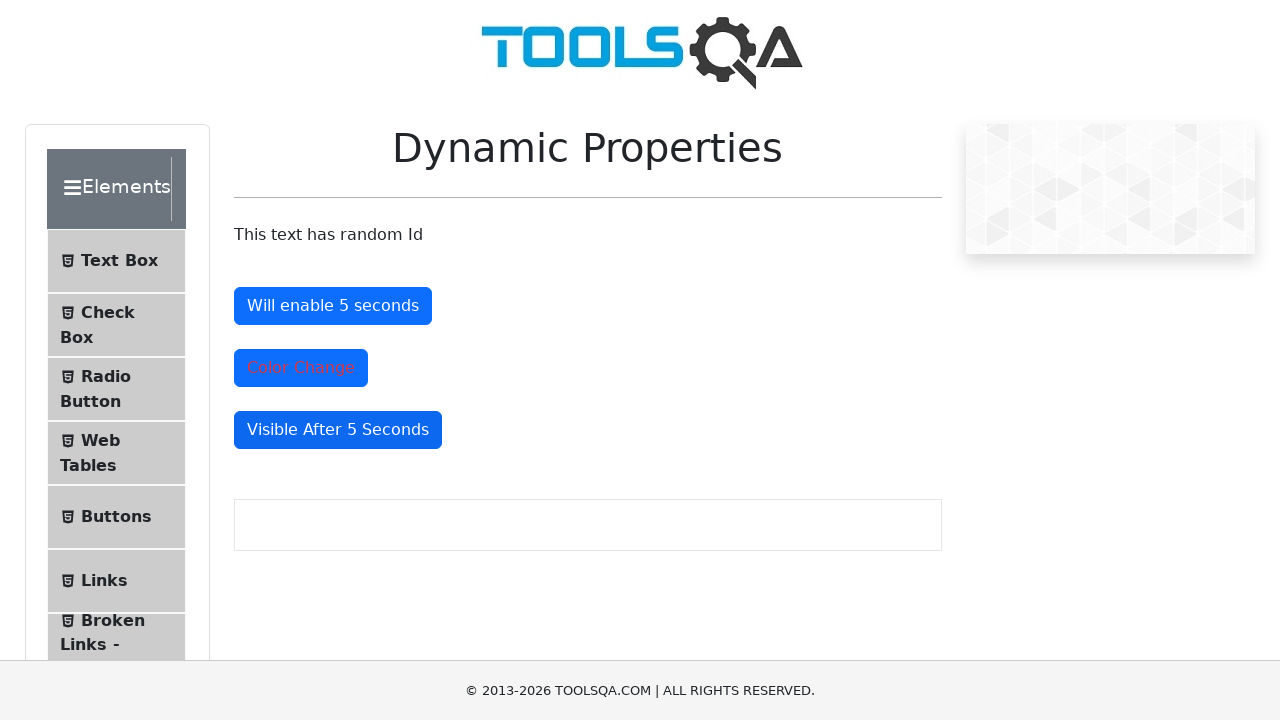

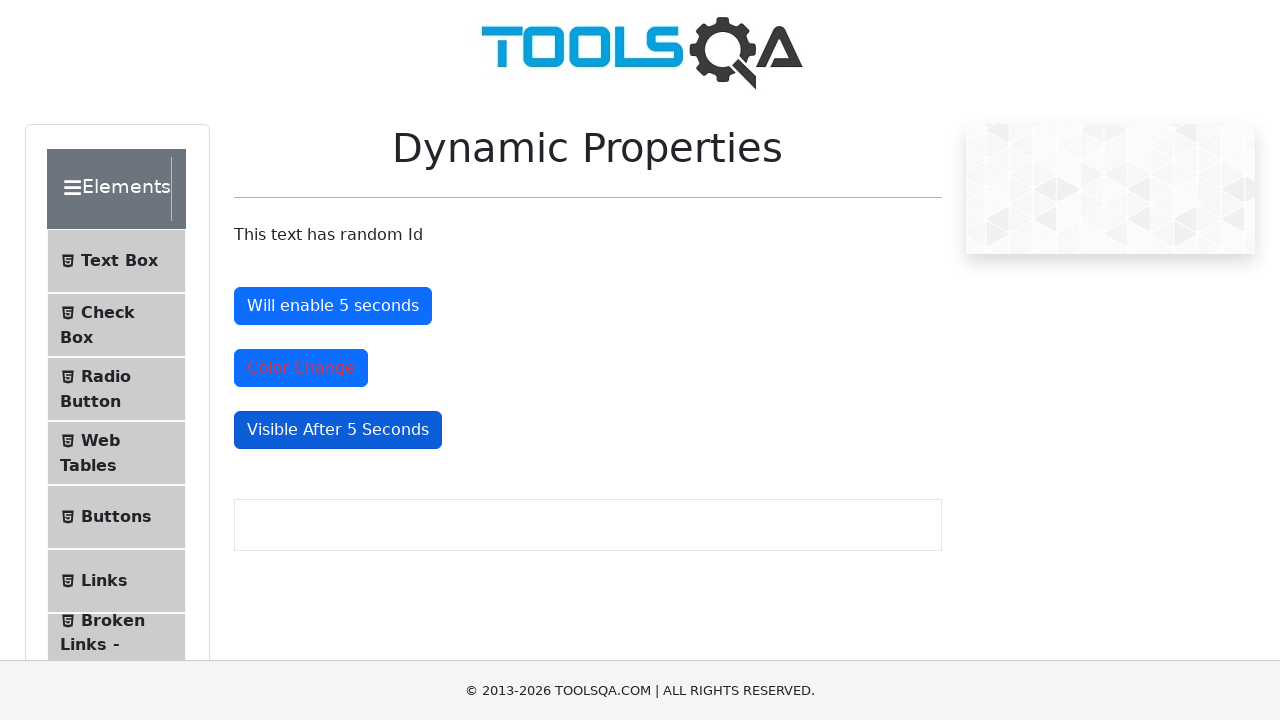